Tests dropdown interaction on a practice page by clicking to open a passenger info dropdown and incrementing the adult passenger count.

Starting URL: https://rahulshettyacademy.com/dropdownsPractise/

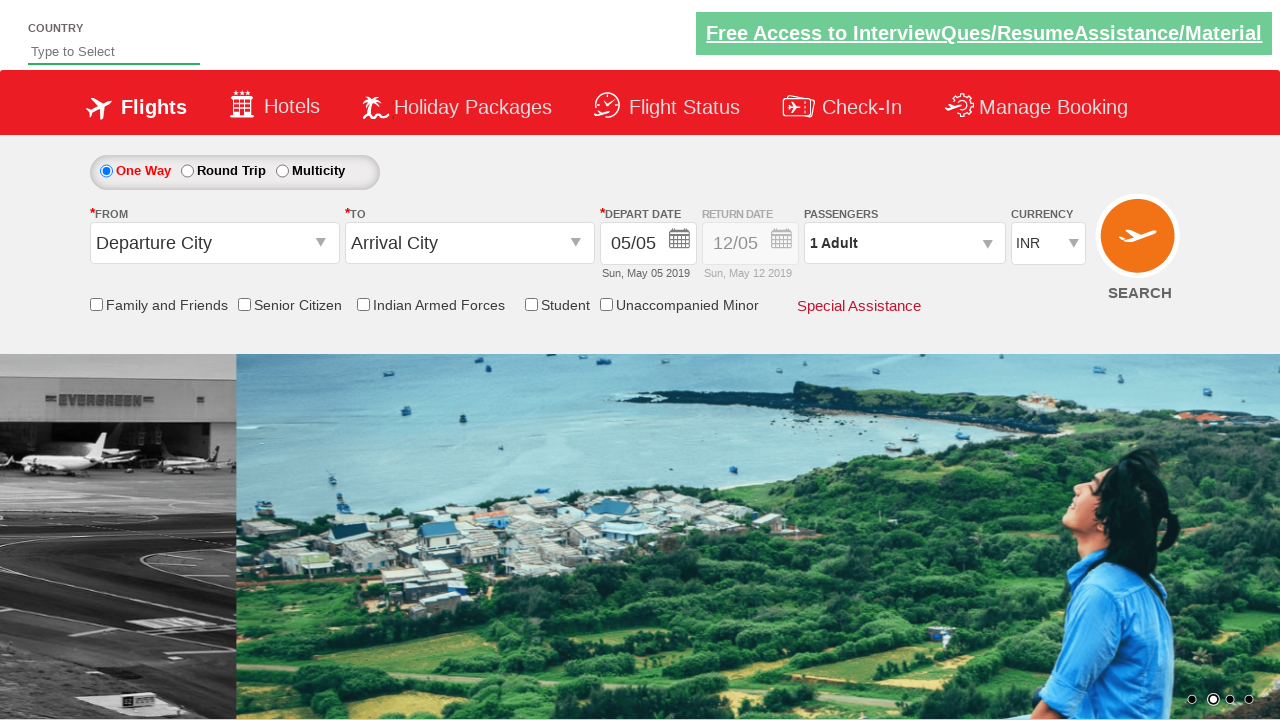

Clicked on passenger info dropdown to open it at (904, 243) on #divpaxinfo
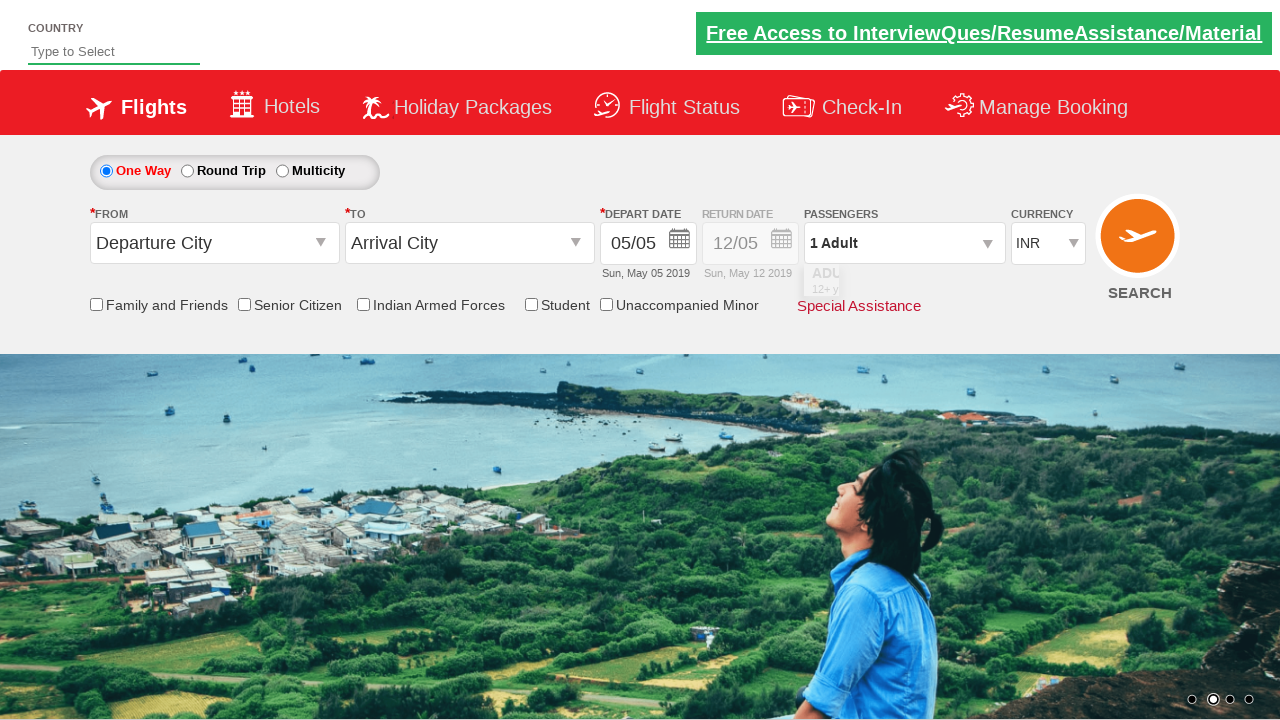

Clicked to increment adult passenger count at (982, 288) on #hrefIncAdt
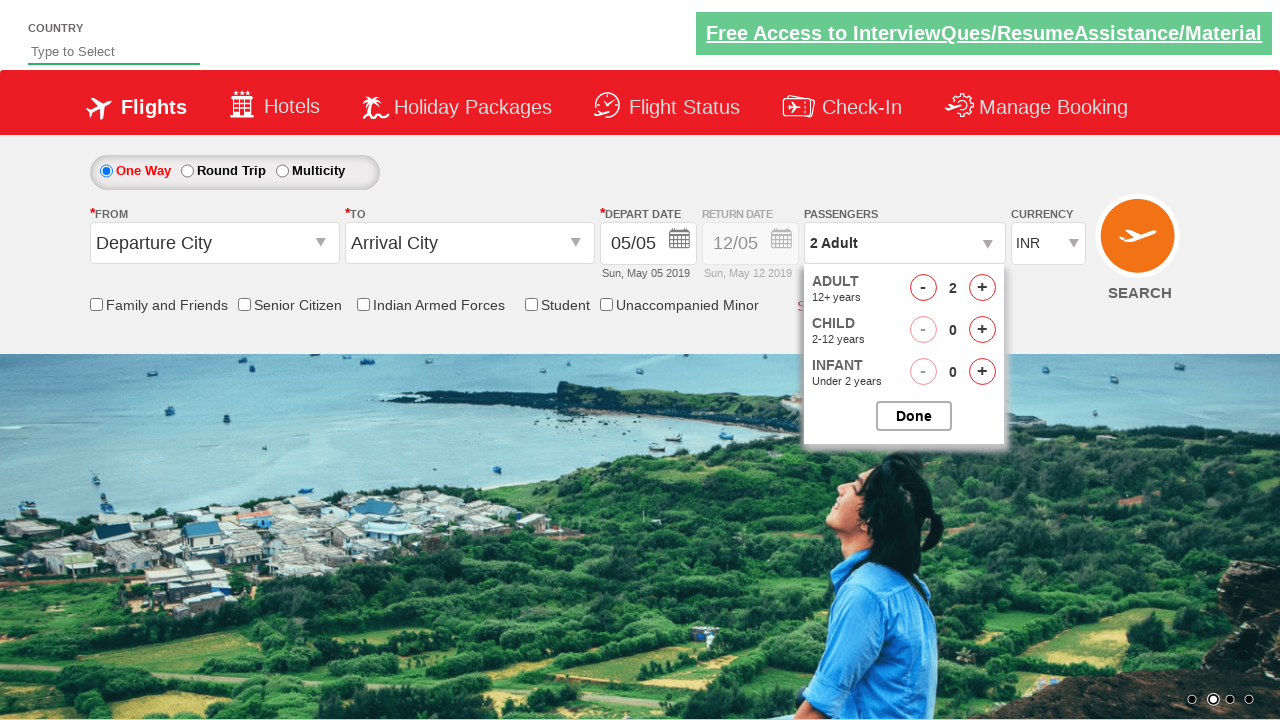

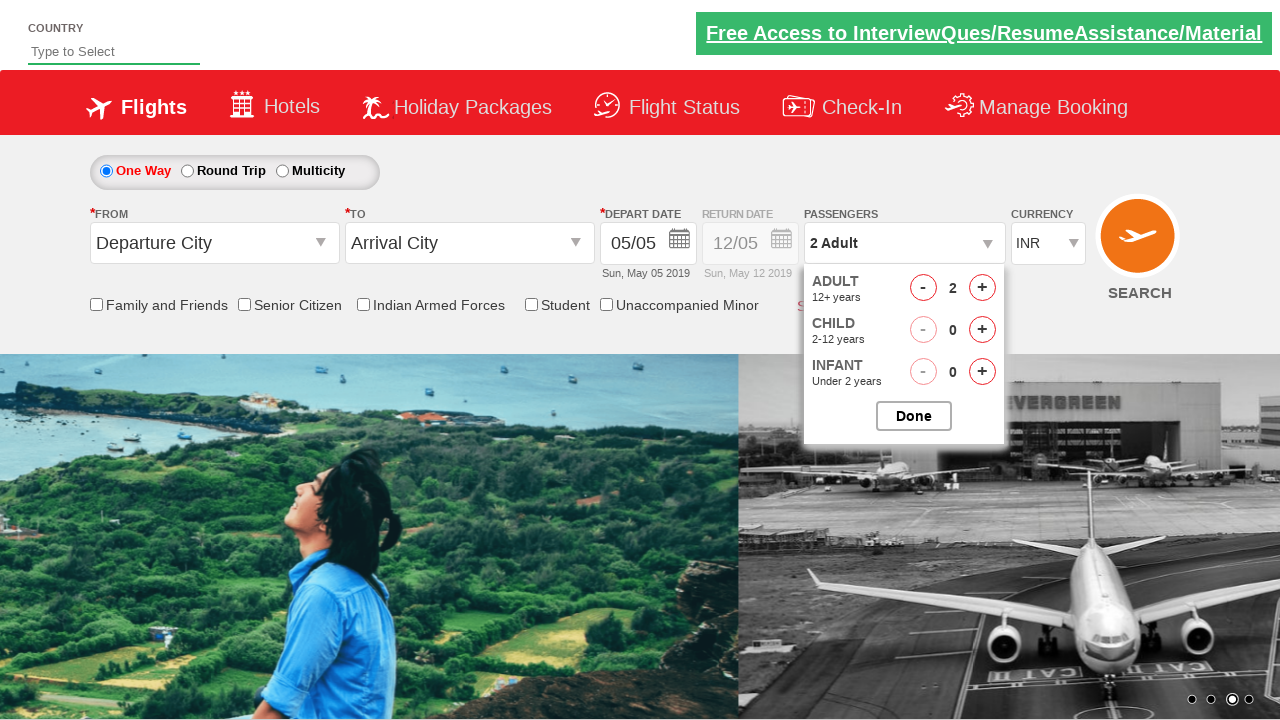